Tests a wait scenario by clicking a verify button and checking that a success message is displayed

Starting URL: http://suninjuly.github.io/wait1.html

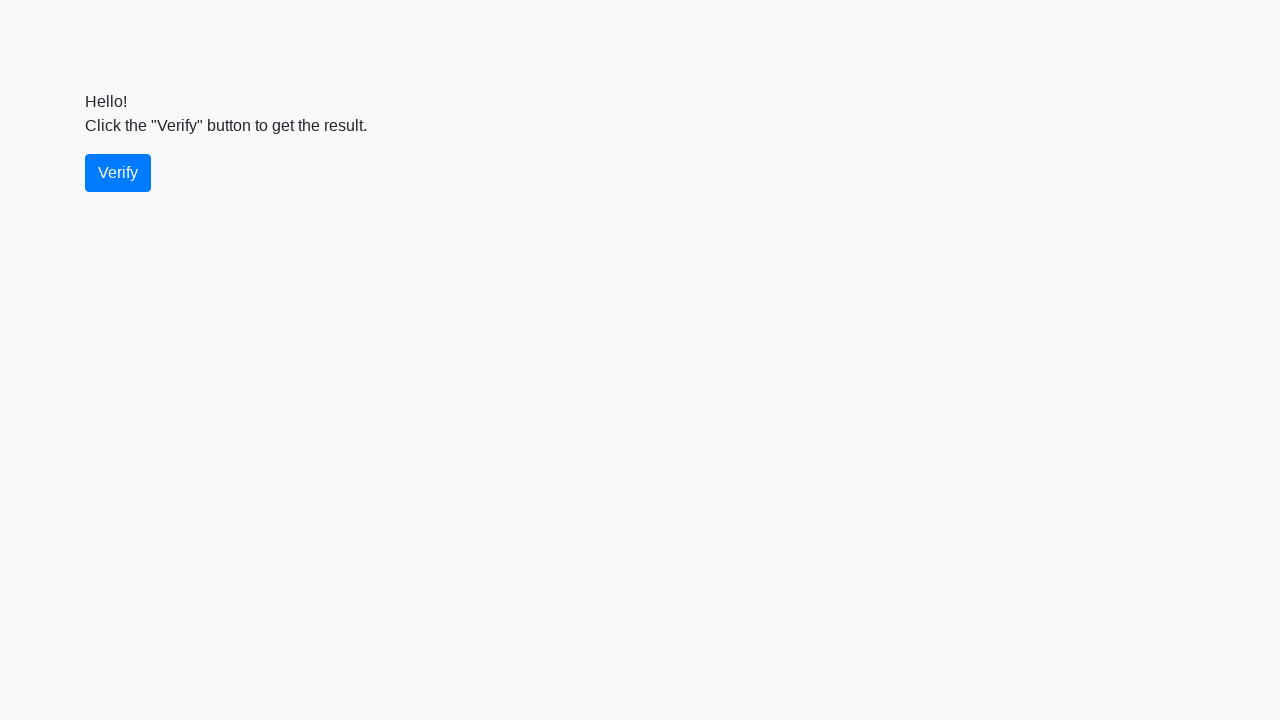

Clicked the verify button at (118, 173) on #verify
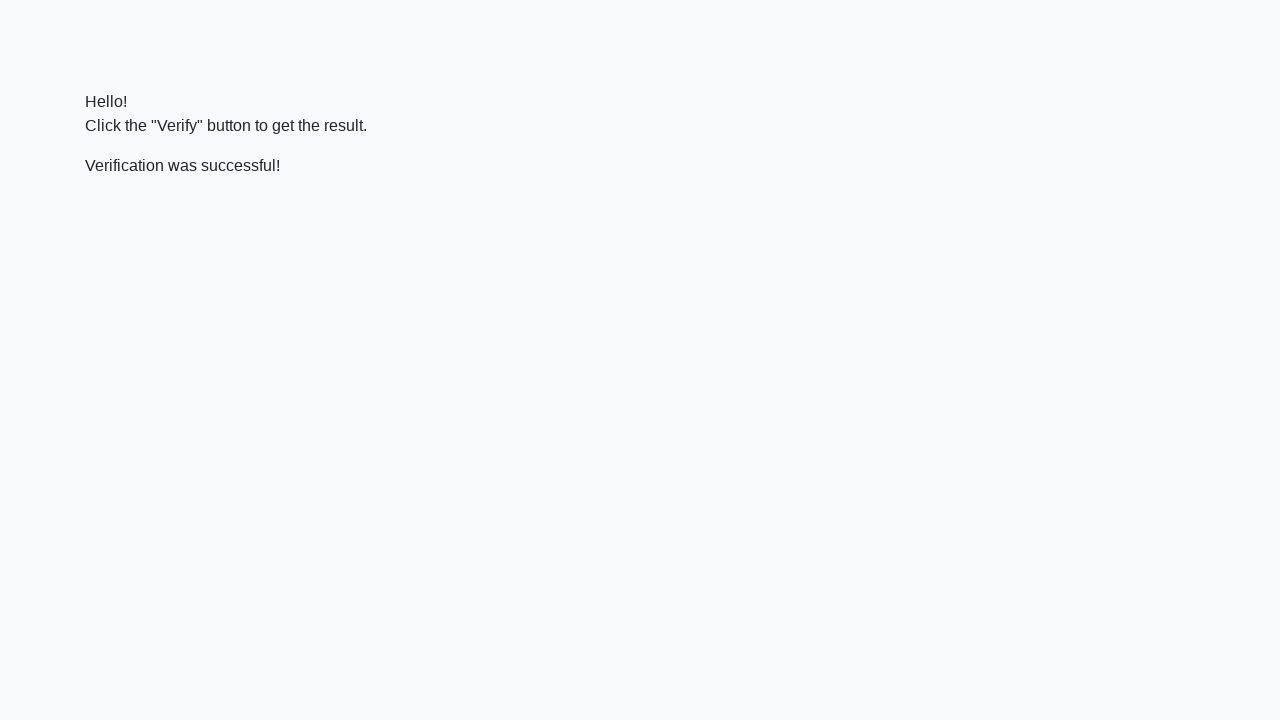

Success message appeared on the page
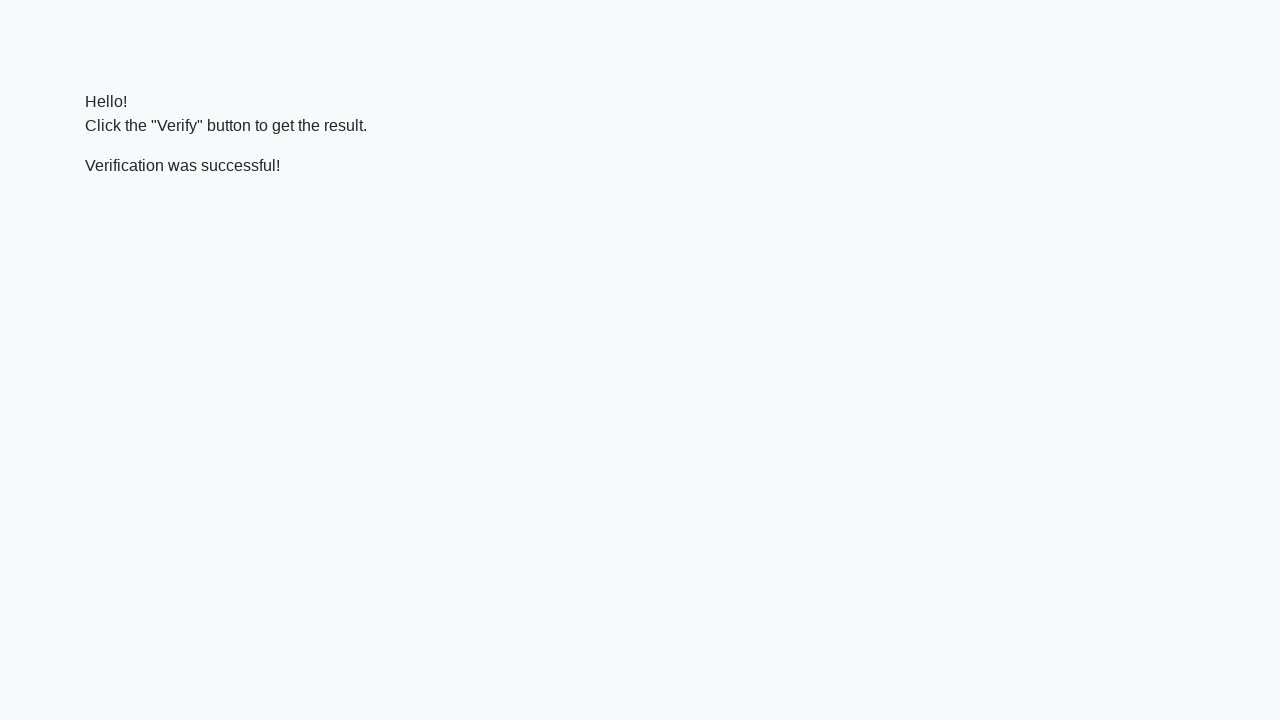

Verified that success message contains 'successful'
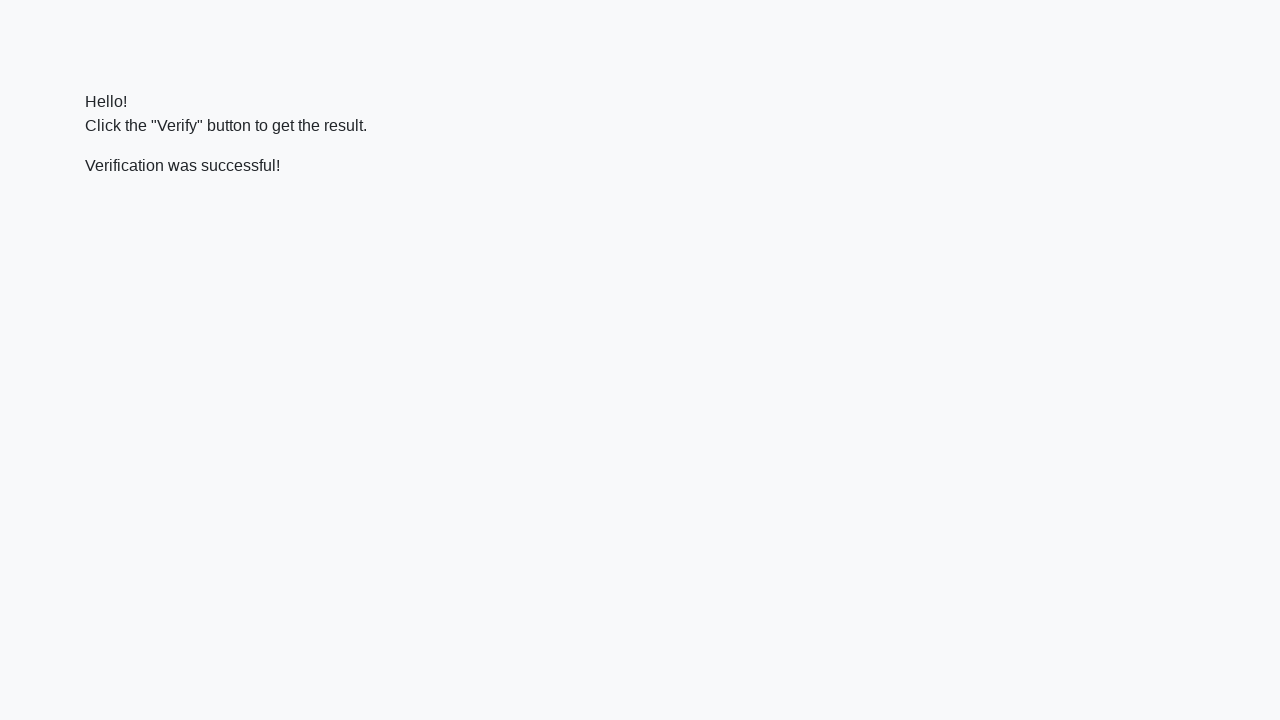

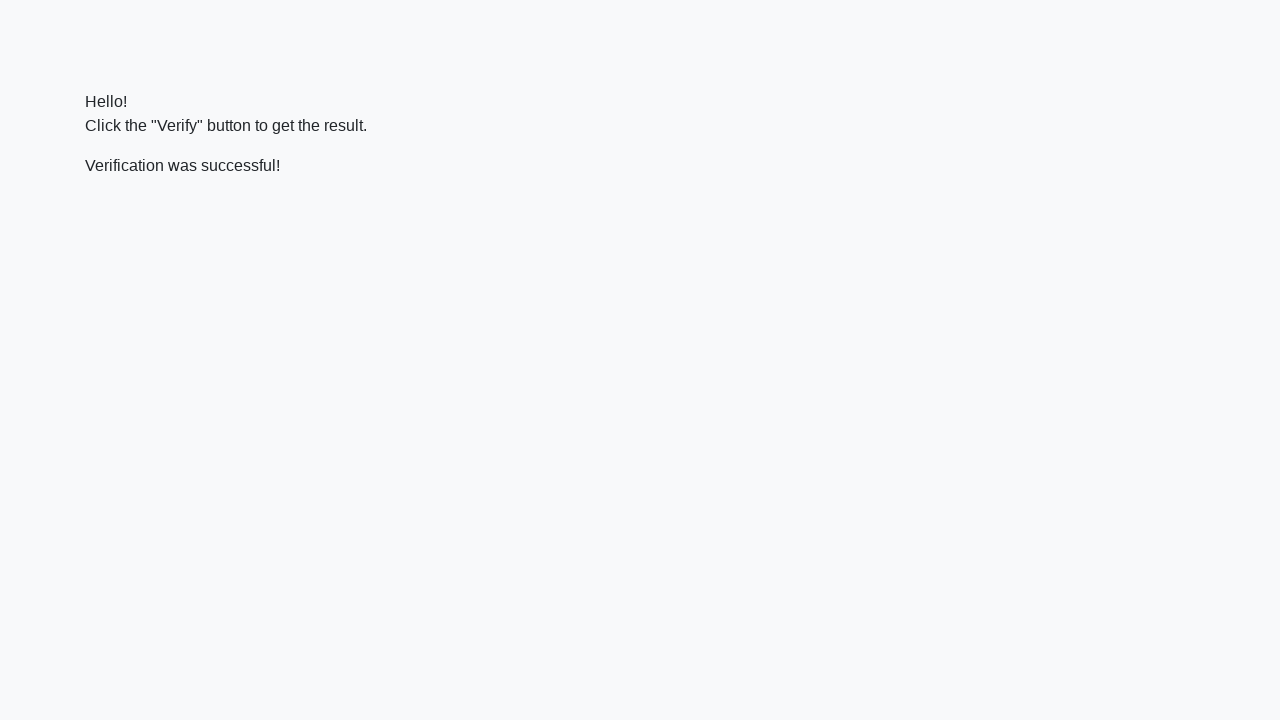